Tests a basic form submission by navigating to basic elements page, filling in first name, last name, and company name fields, then submitting and handling the alert confirmation.

Starting URL: http://automationbykrishna.com

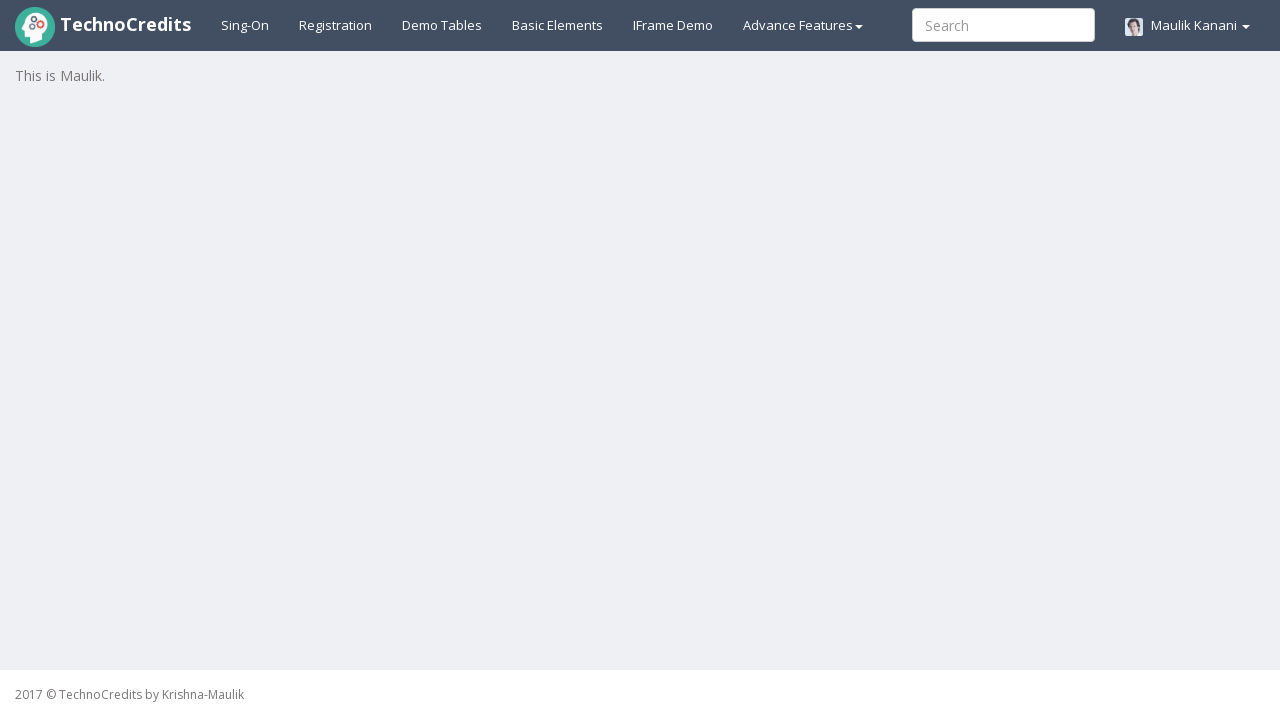

Clicked on basic elements link to navigate to the form page at (558, 25) on a#basicelements
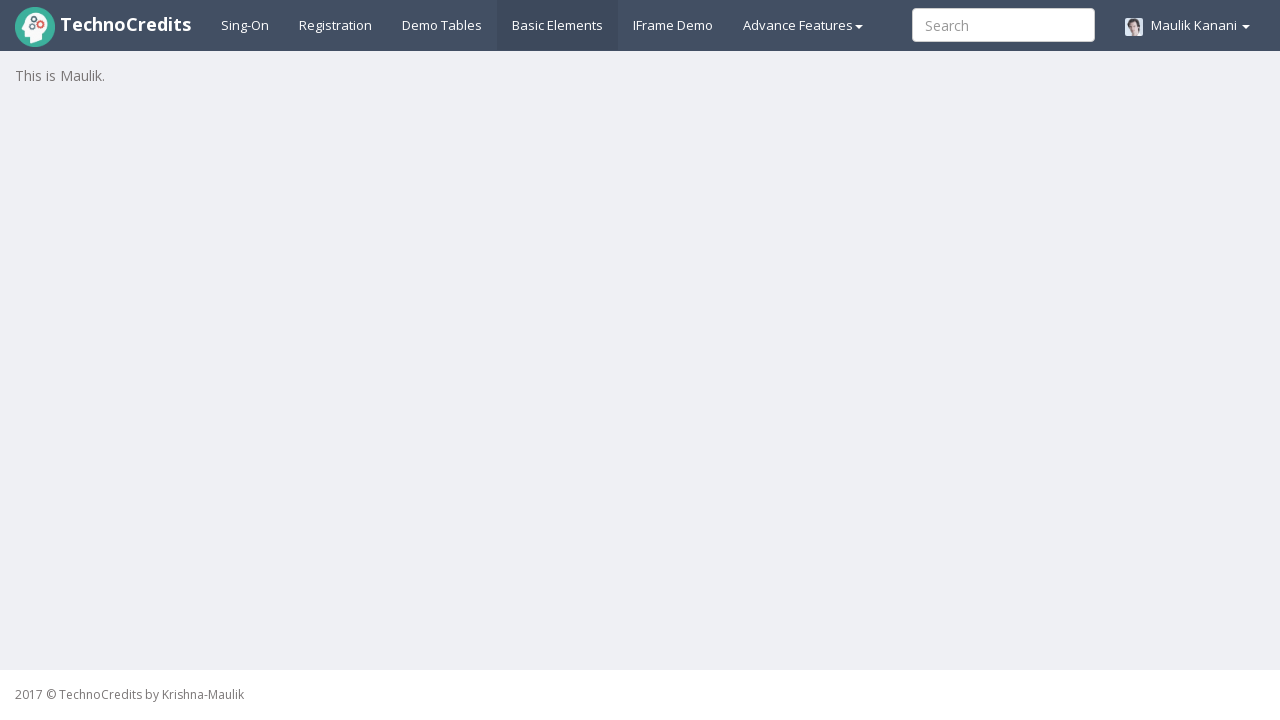

Filled first name field with 'Marcus' on input#UserFirstName
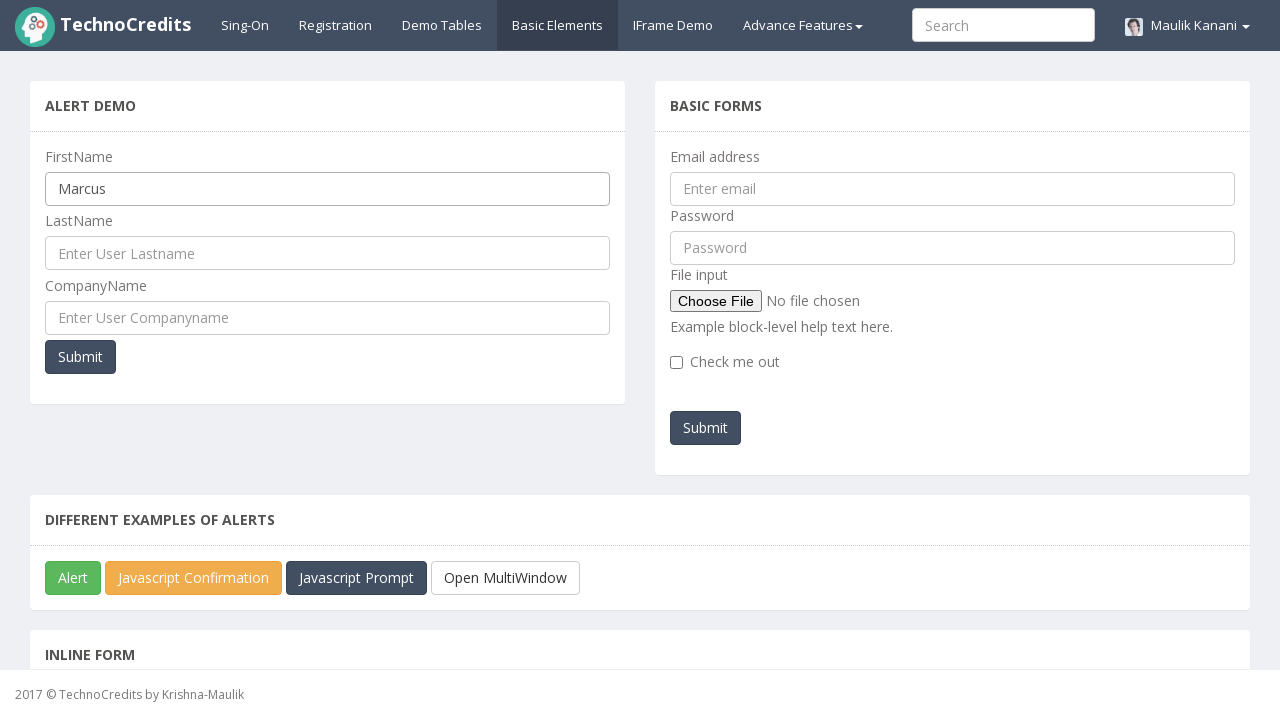

Filled last name field with 'Thompson' on input#UserLastName
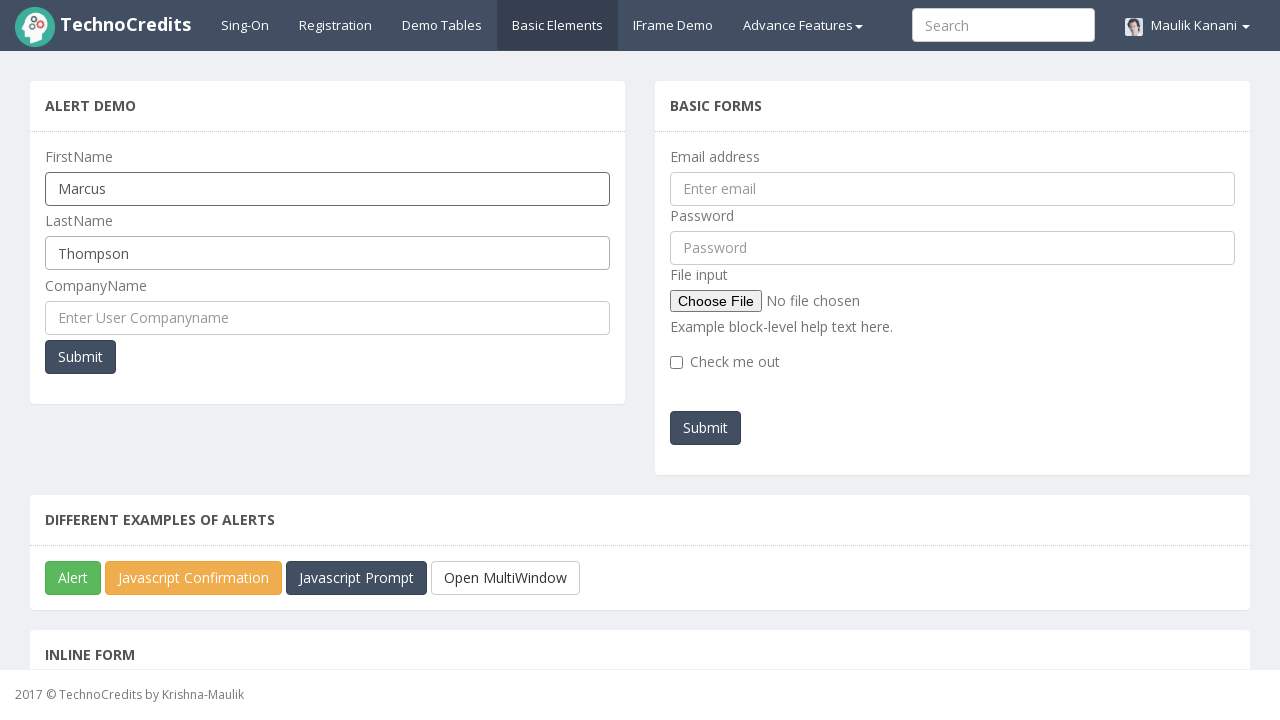

Filled company name field with 'DataSoft Solutions' on input#UserCompanyName
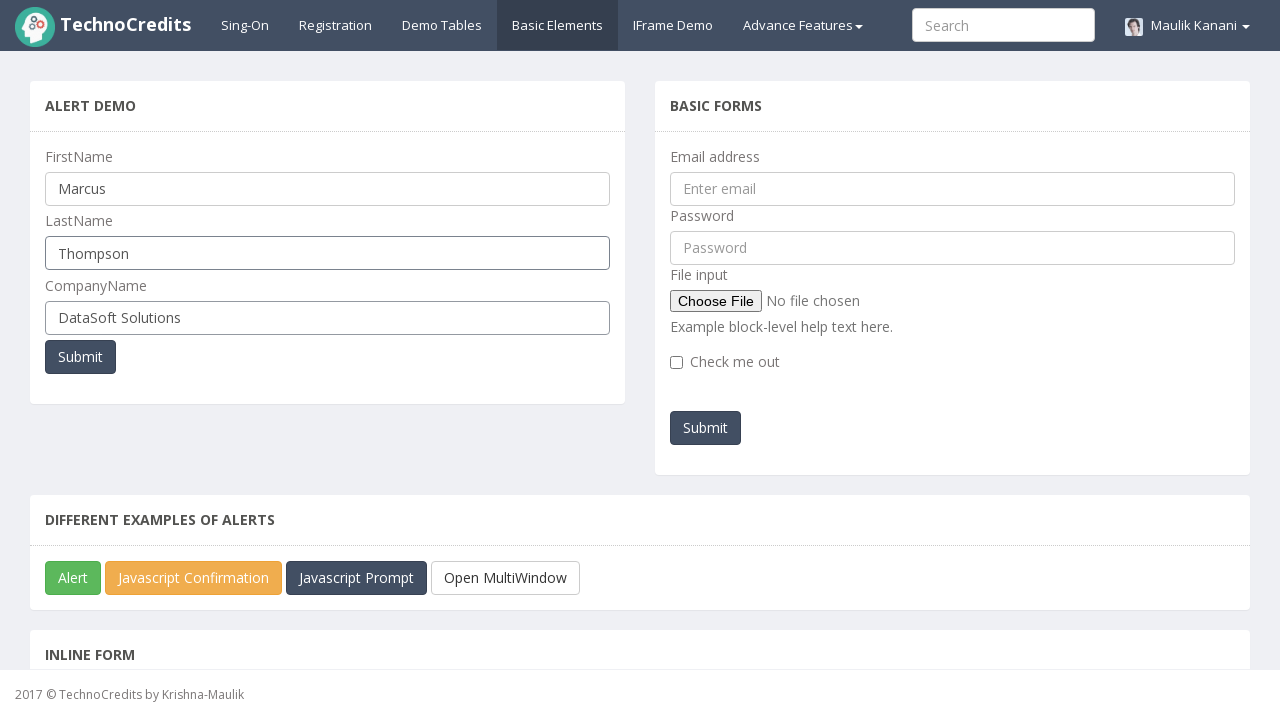

Clicked submit button to submit the form at (80, 357) on button[type='submit']
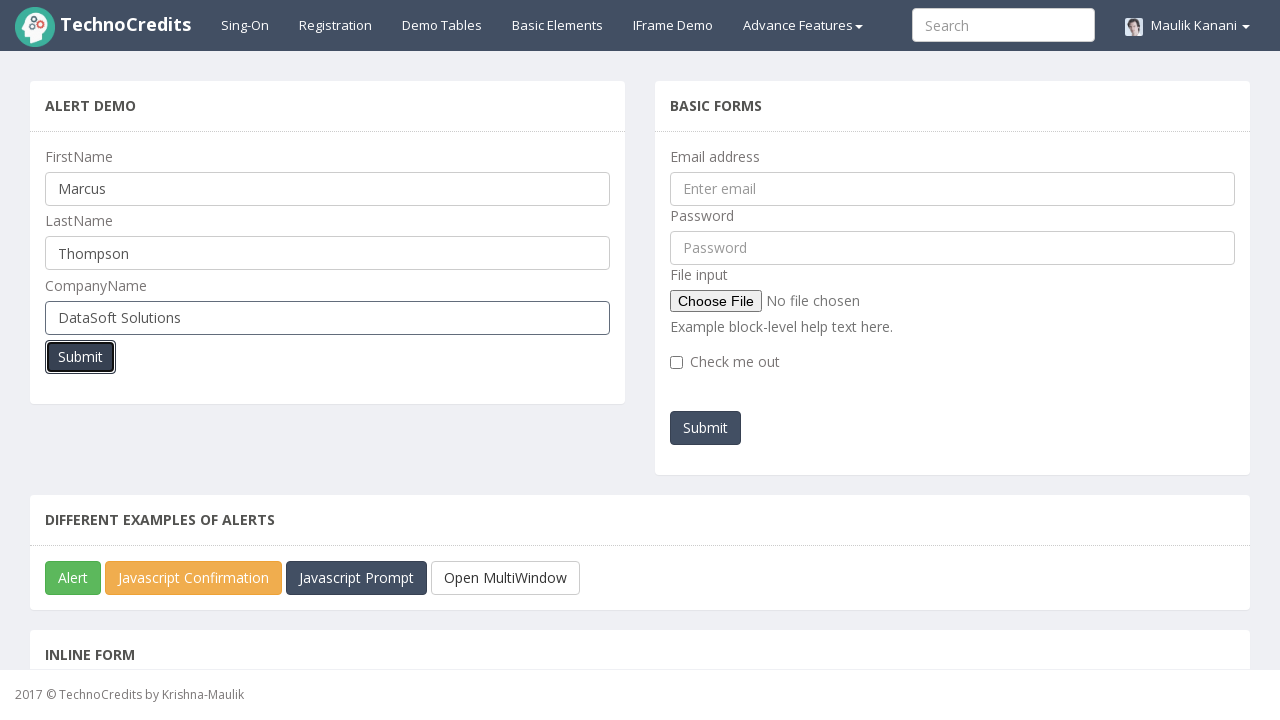

Handled alert dialog by accepting the confirmation
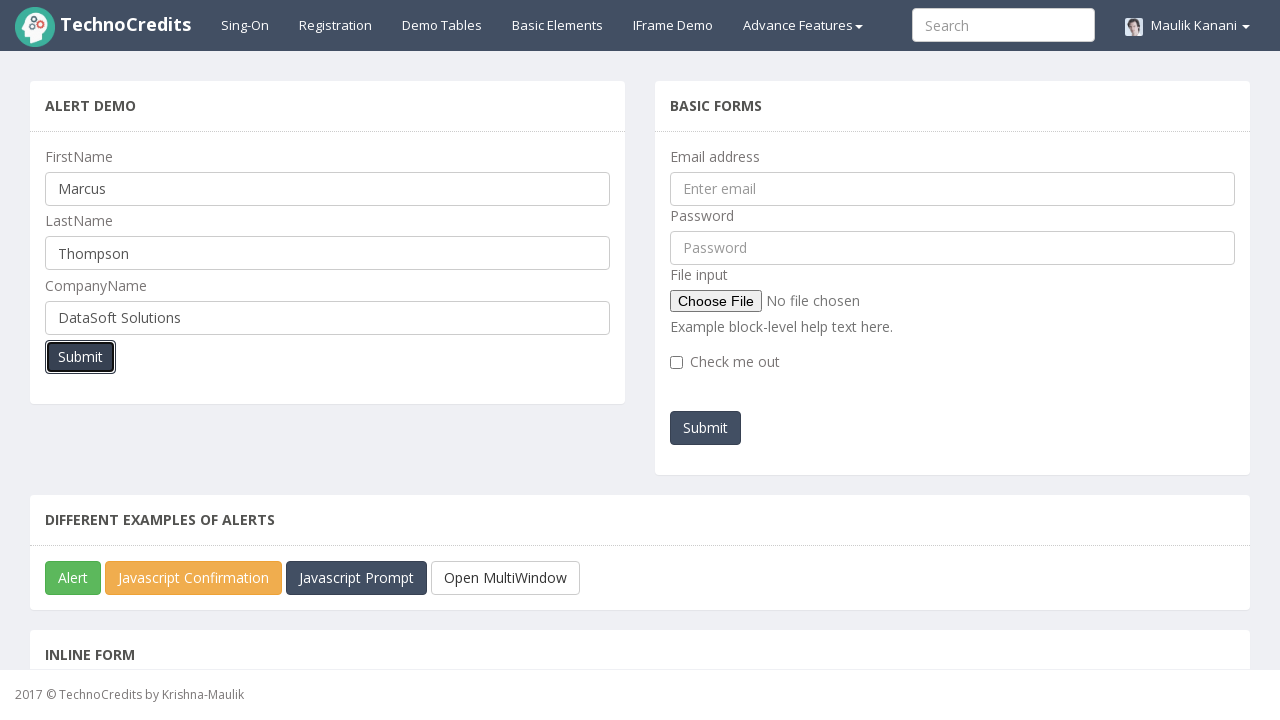

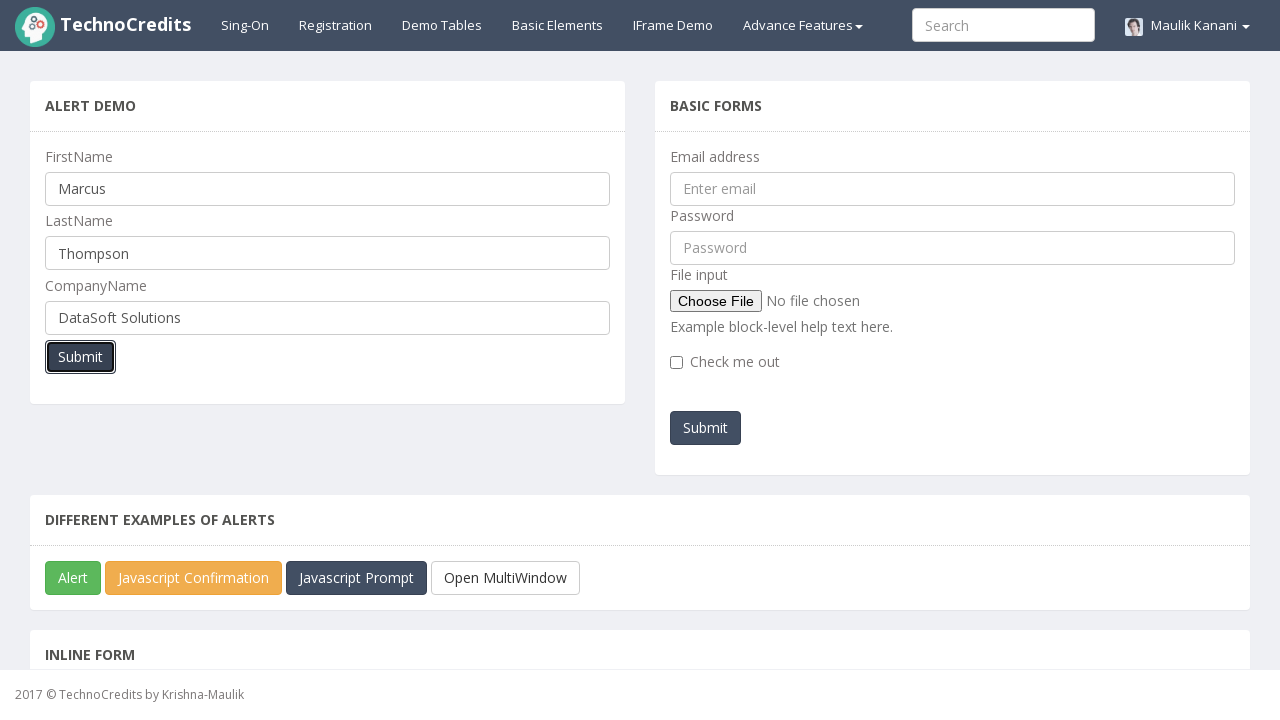